Tests drag and drop functionality by dragging a source element and dropping it onto a target element

Starting URL: https://jqueryui.com/resources/demos/droppable/default.html

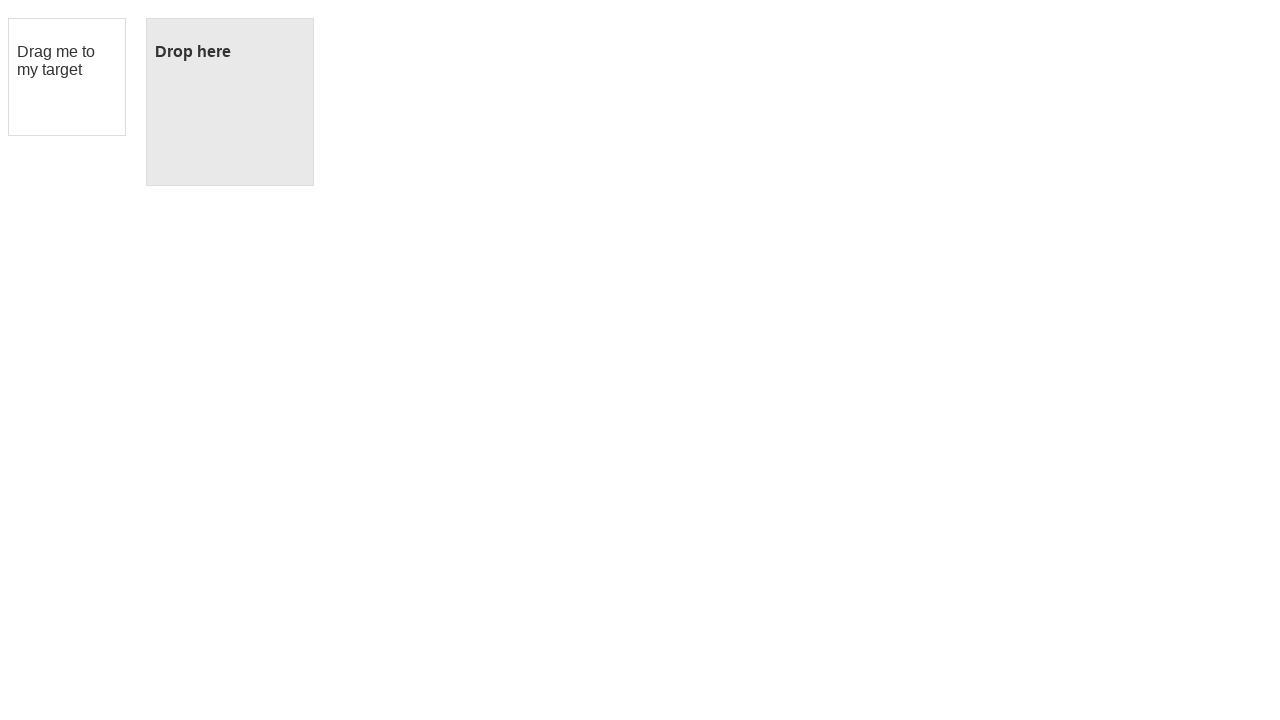

Navigated to jQuery UI droppable demo page
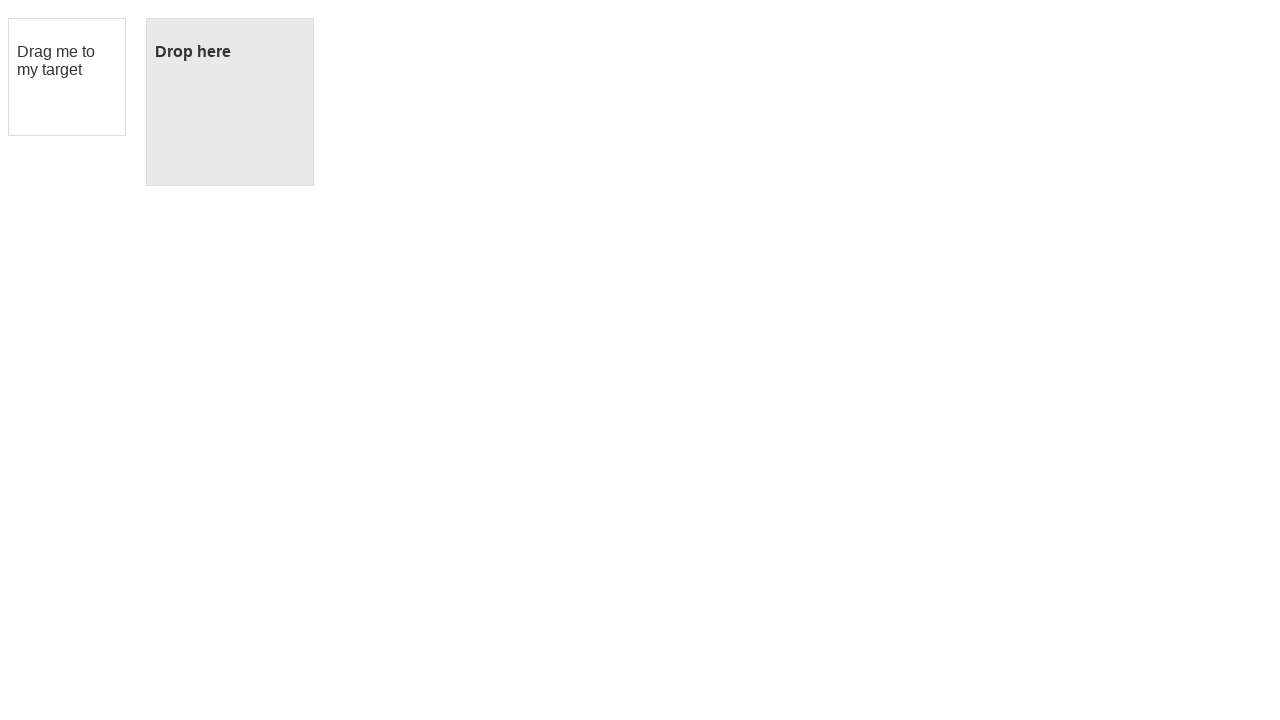

Located source element (draggable div)
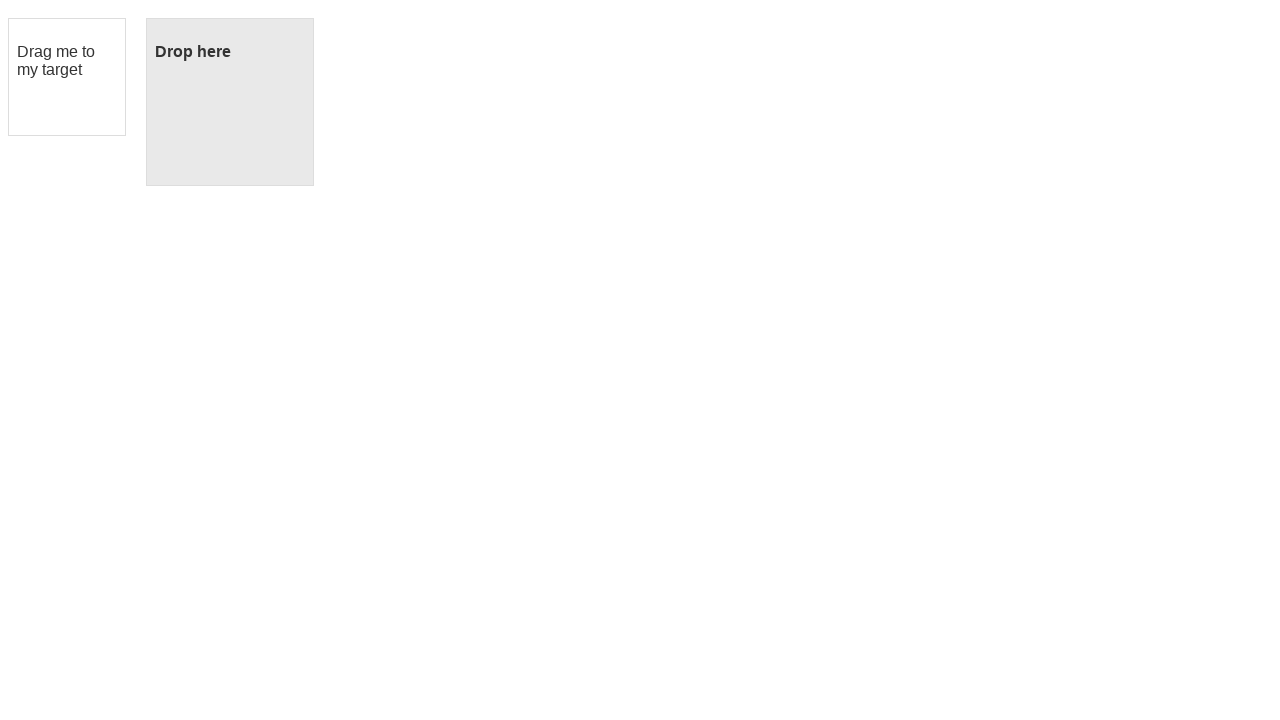

Located target element (droppable div)
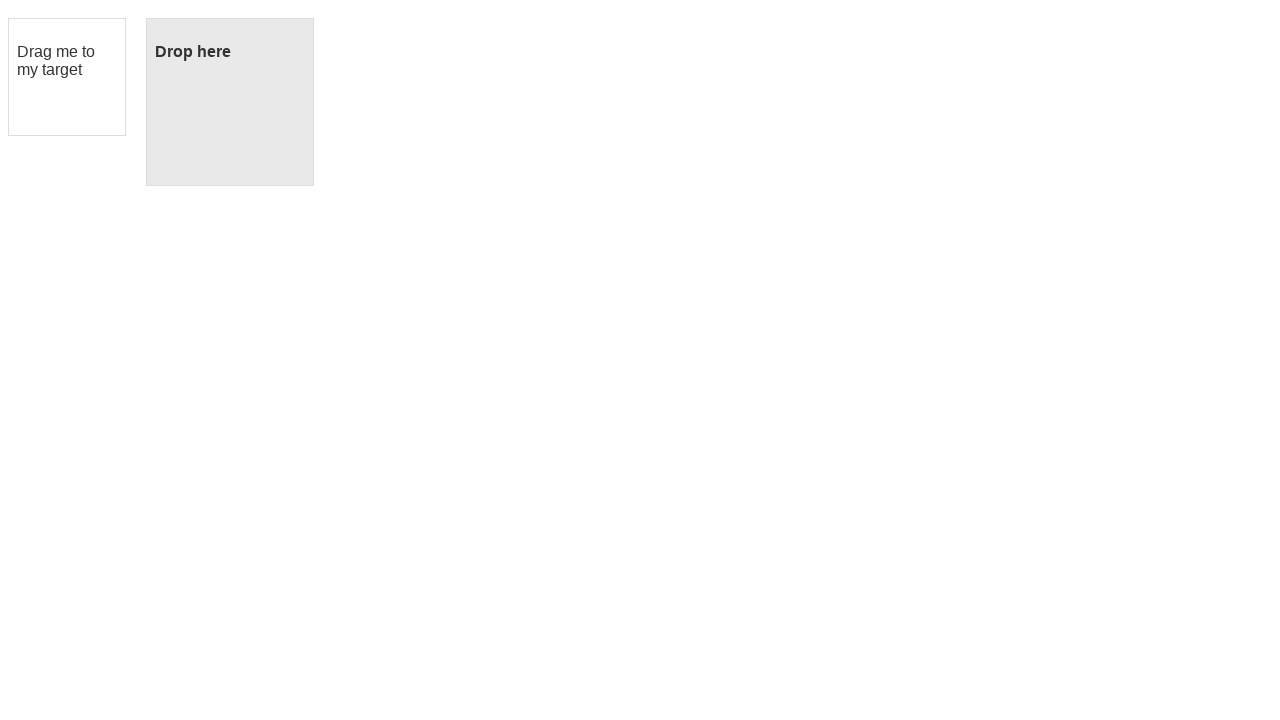

Dragged source element and dropped it onto target element at (230, 102)
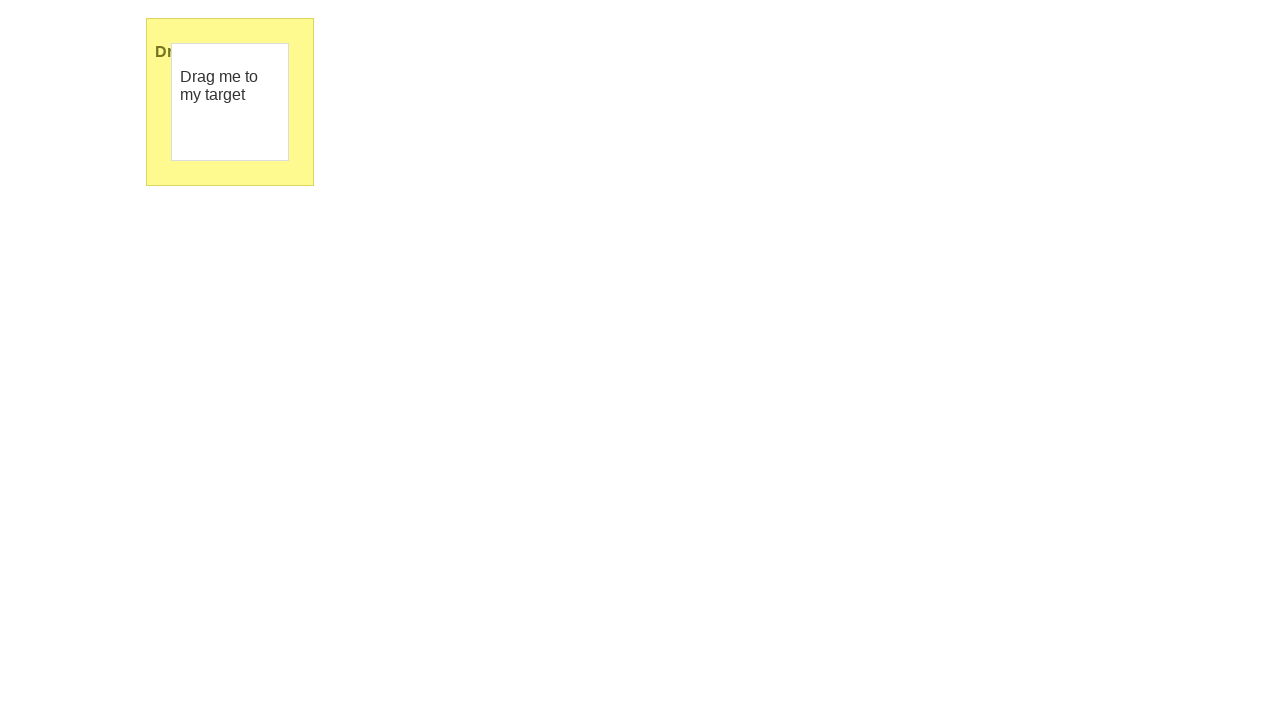

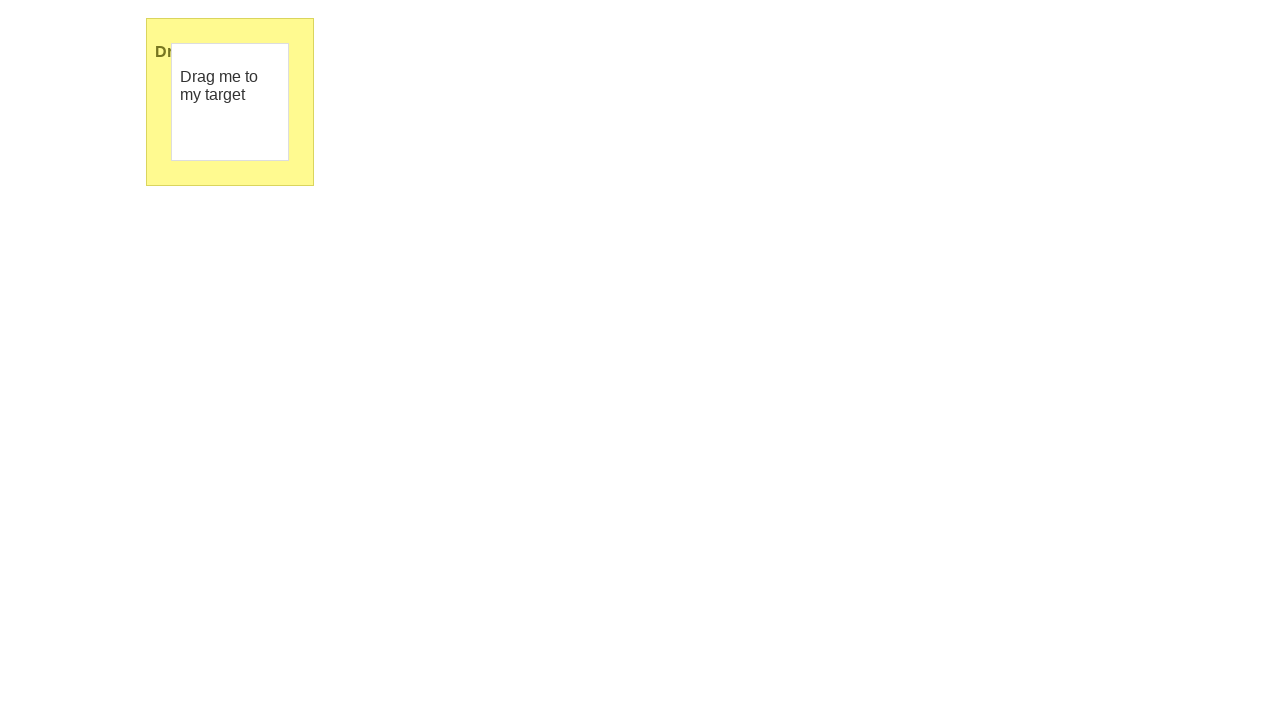